Tests modal window interactions by closing and reopening entry ads

Starting URL: https://the-internet.herokuapp.com/entry_ad

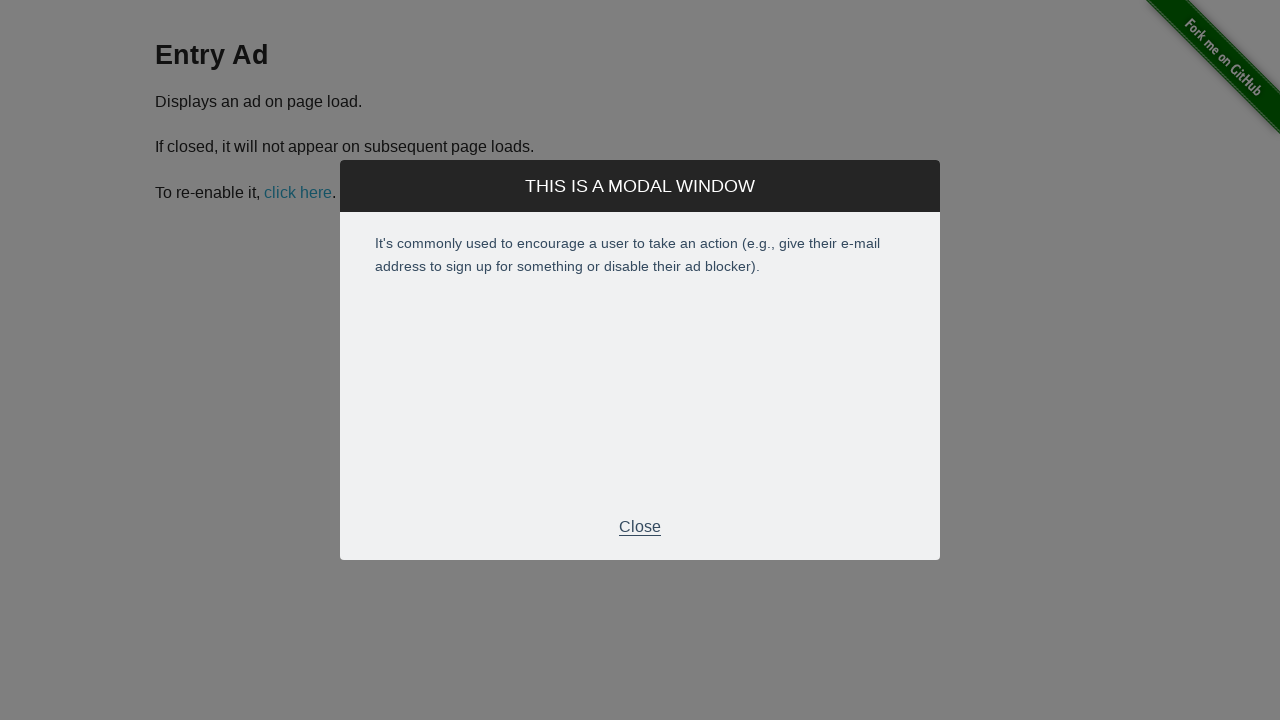

Waited for entry ad modal close button to appear
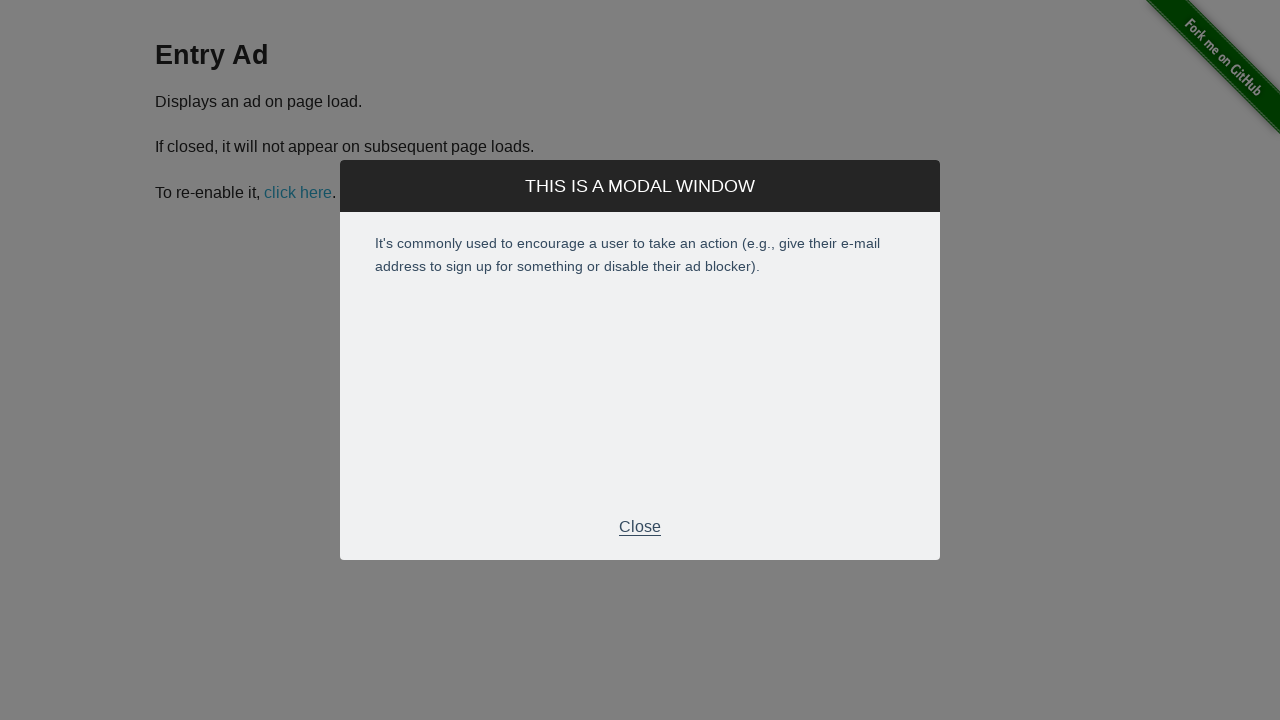

Closed the entry ad modal at (640, 527) on xpath=//p[text()='Close']
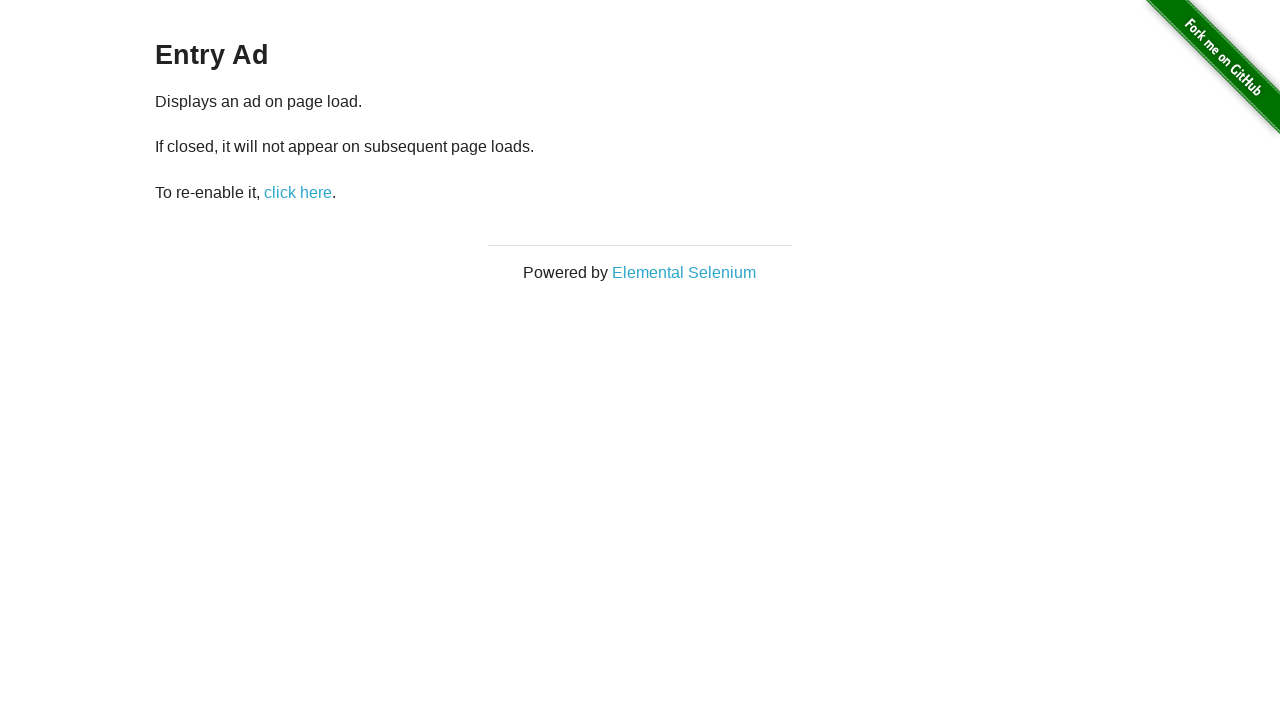

Clicked restart ad link to reopen entry ad modal at (298, 192) on xpath=//a[@id='restart-ad']
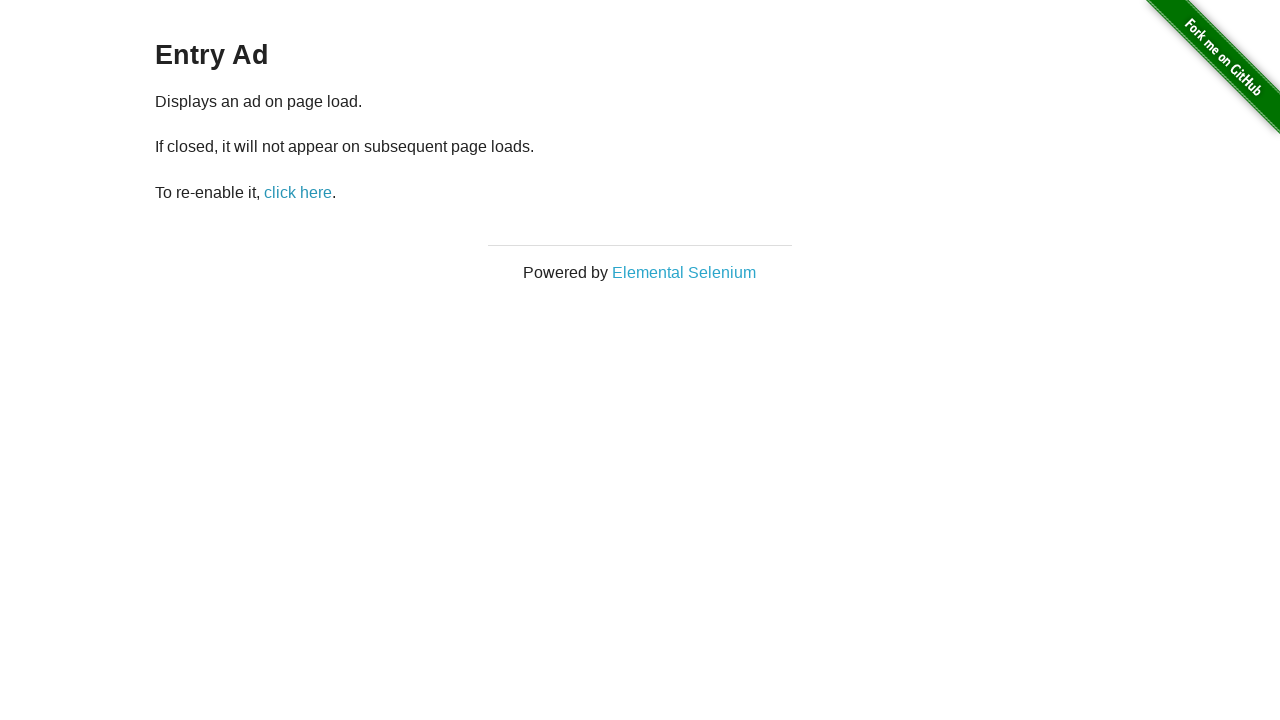

Waited for entry ad modal close button to appear again
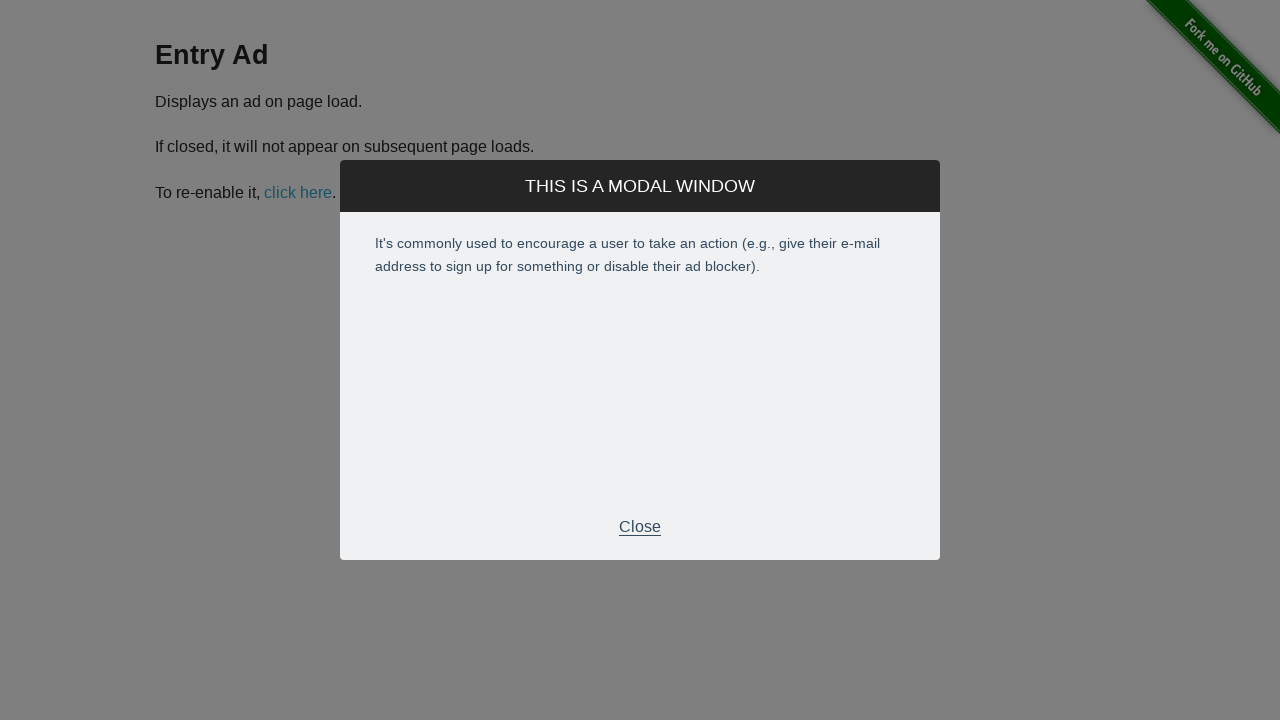

Closed the reopened entry ad modal at (640, 527) on xpath=//p[text()='Close']
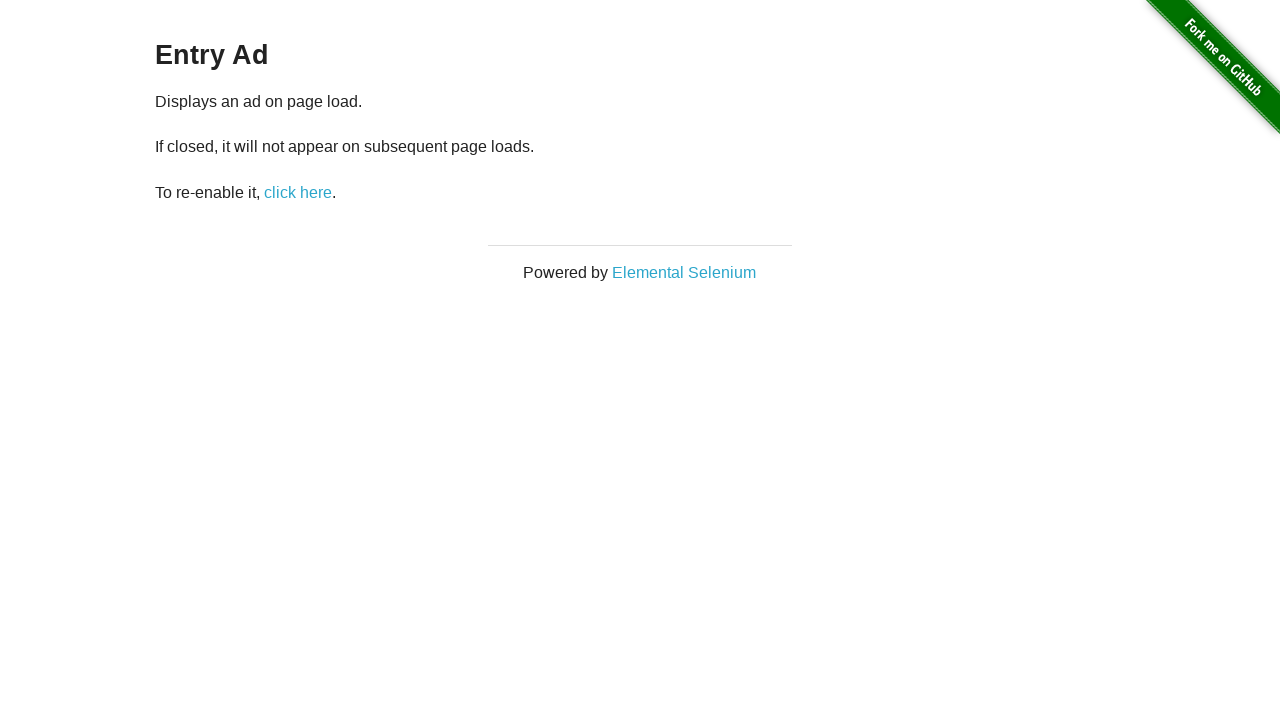

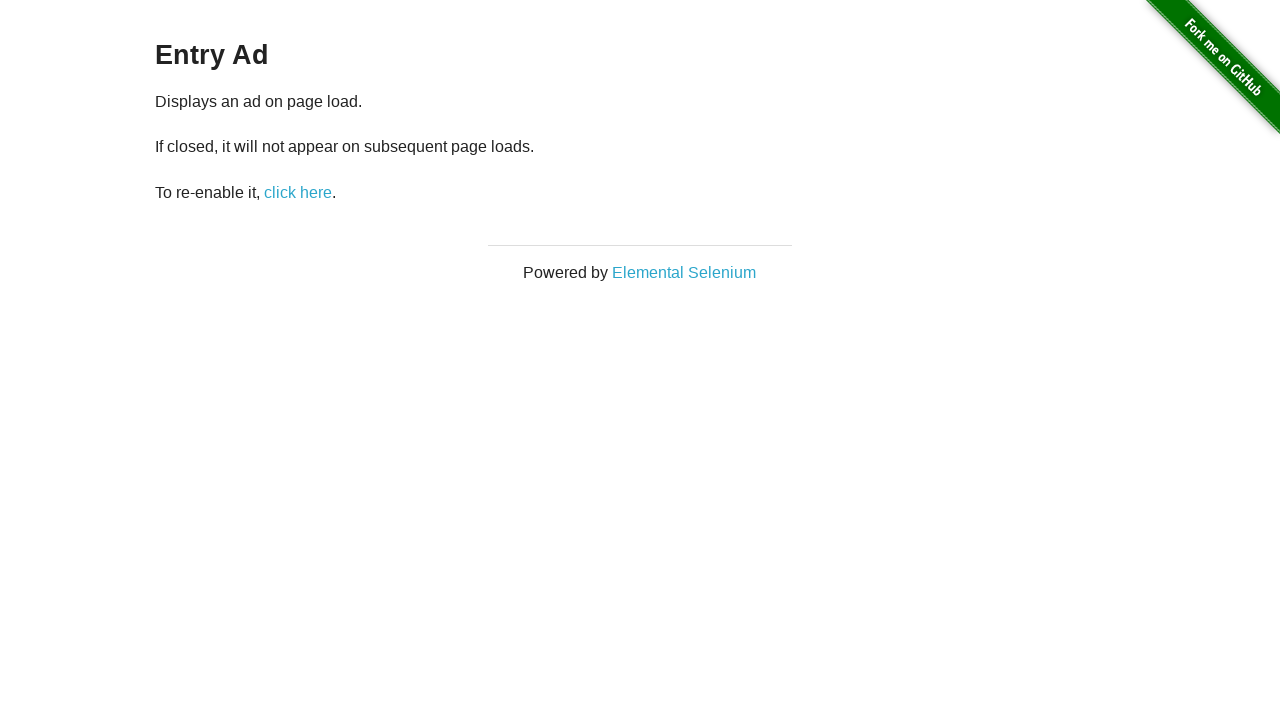